Tests drag and drop functionality by dragging an element and dropping it onto a target area

Starting URL: https://jqueryui.com/resources/demos/droppable/default.html

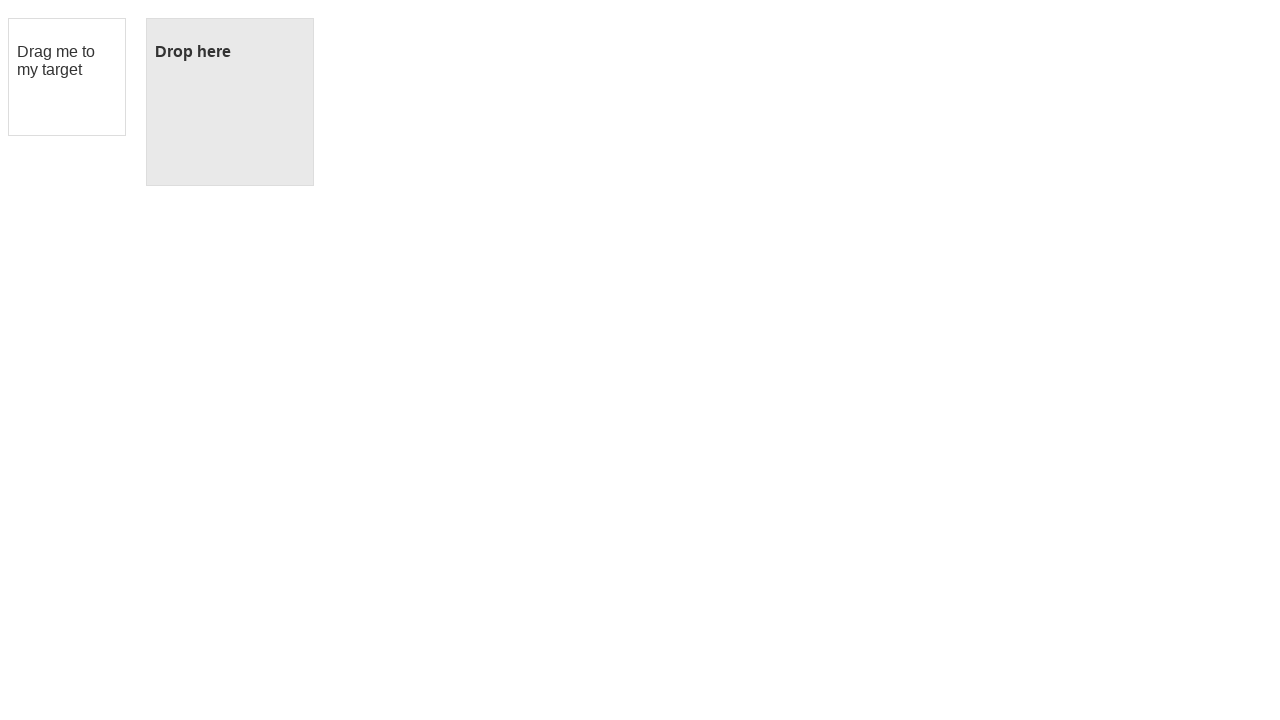

Located the draggable element with ID 'draggable'
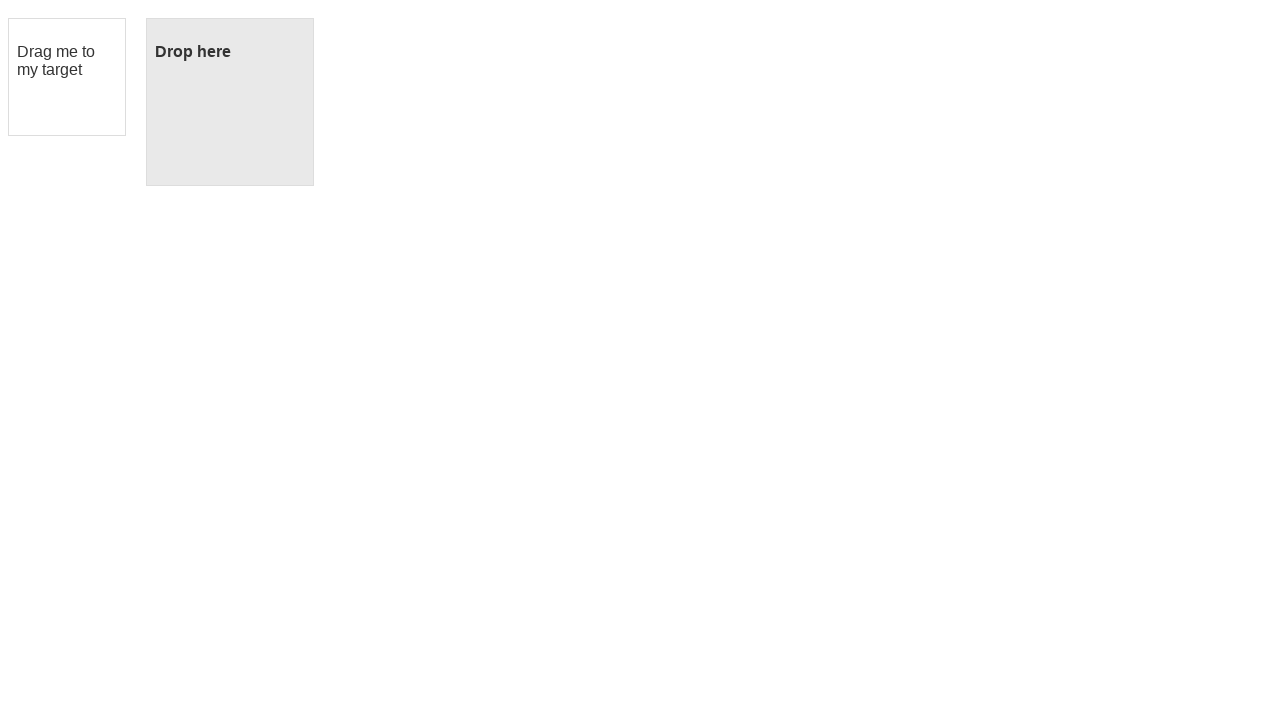

Located the droppable target element with ID 'droppable'
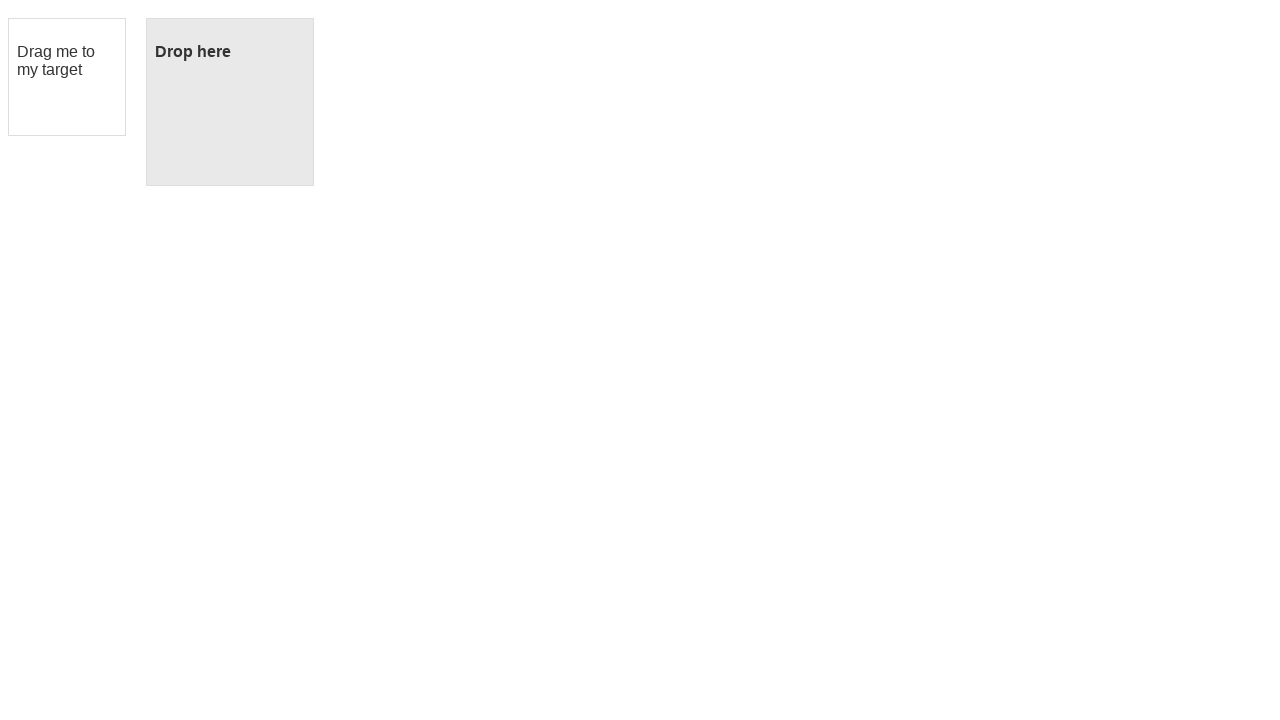

Dragged the draggable element and dropped it onto the droppable target area at (230, 102)
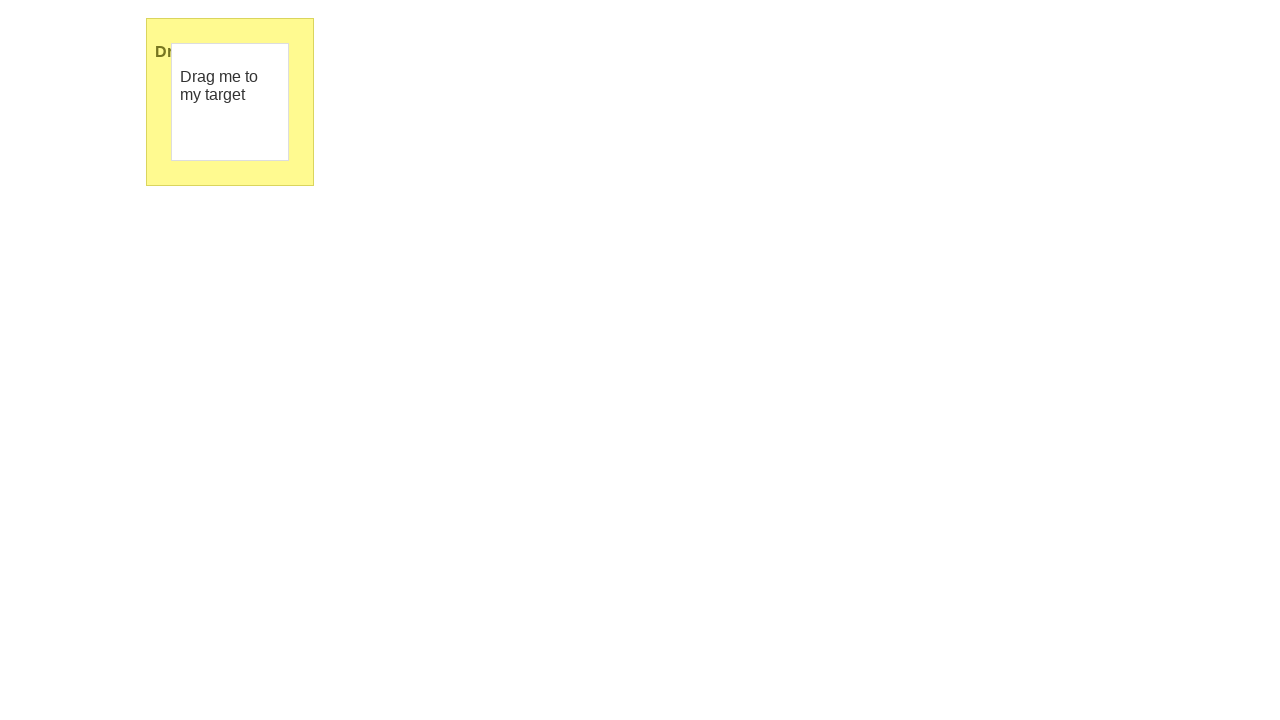

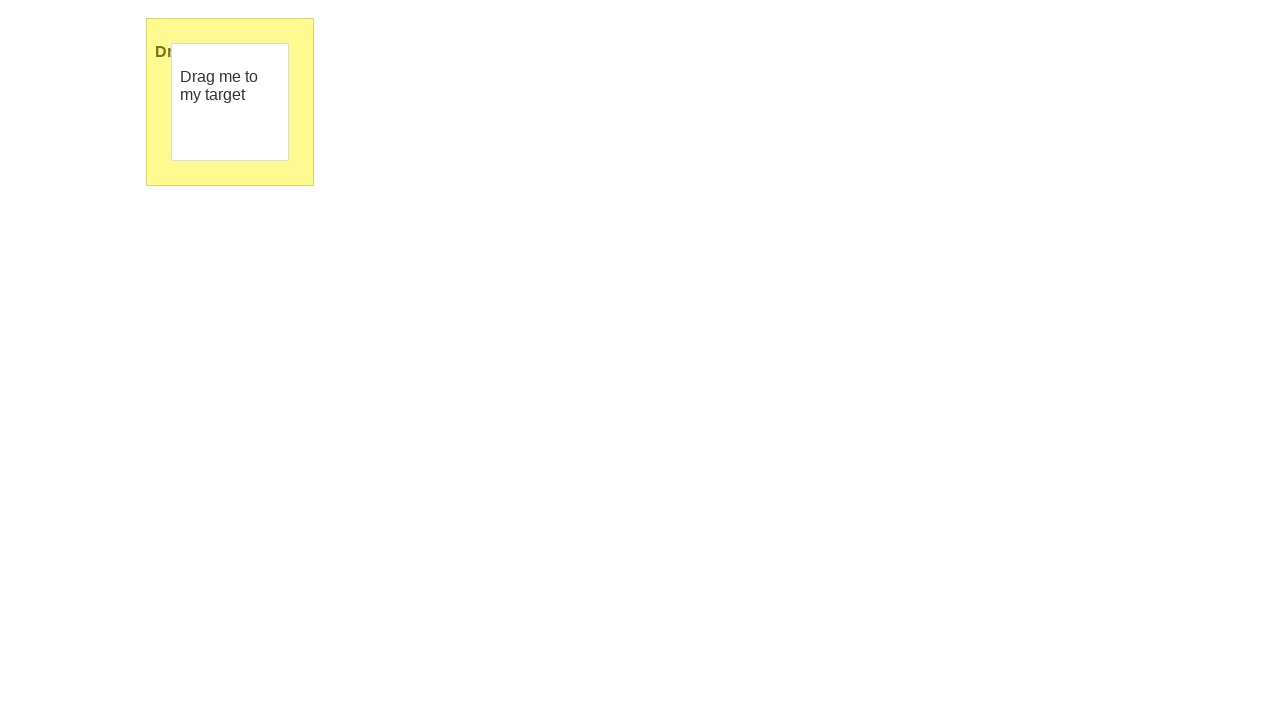